Tests pagination functionality on NASA's Dawn mission image gallery by scrolling the page and repeatedly clicking the "MORE" button to load additional images until all available content is loaded.

Starting URL: https://solarsystem.nasa.gov/missions/dawn/galleries/images/?page=0&per_page=25&order=created_at+desc&search=&tags=dawn%3Aceres&condition_1=1%3Ais_in_resource_list&category=51

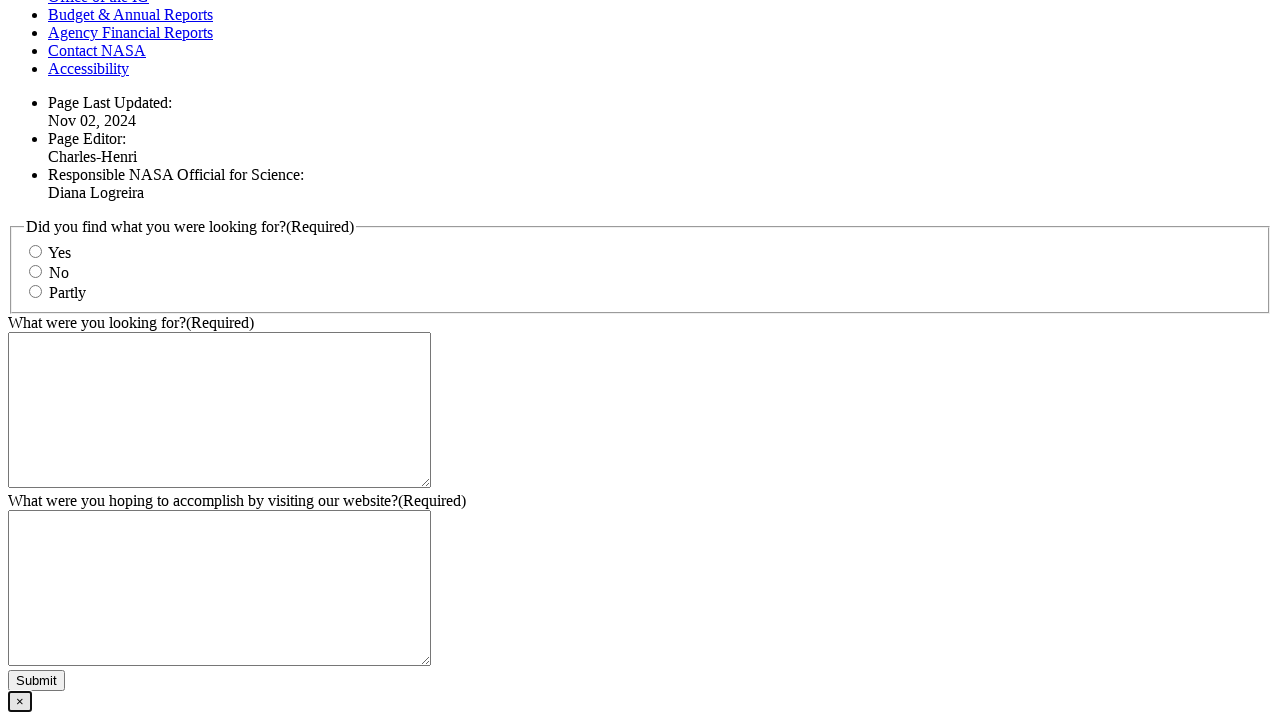

Waited for page to reach networkidle state
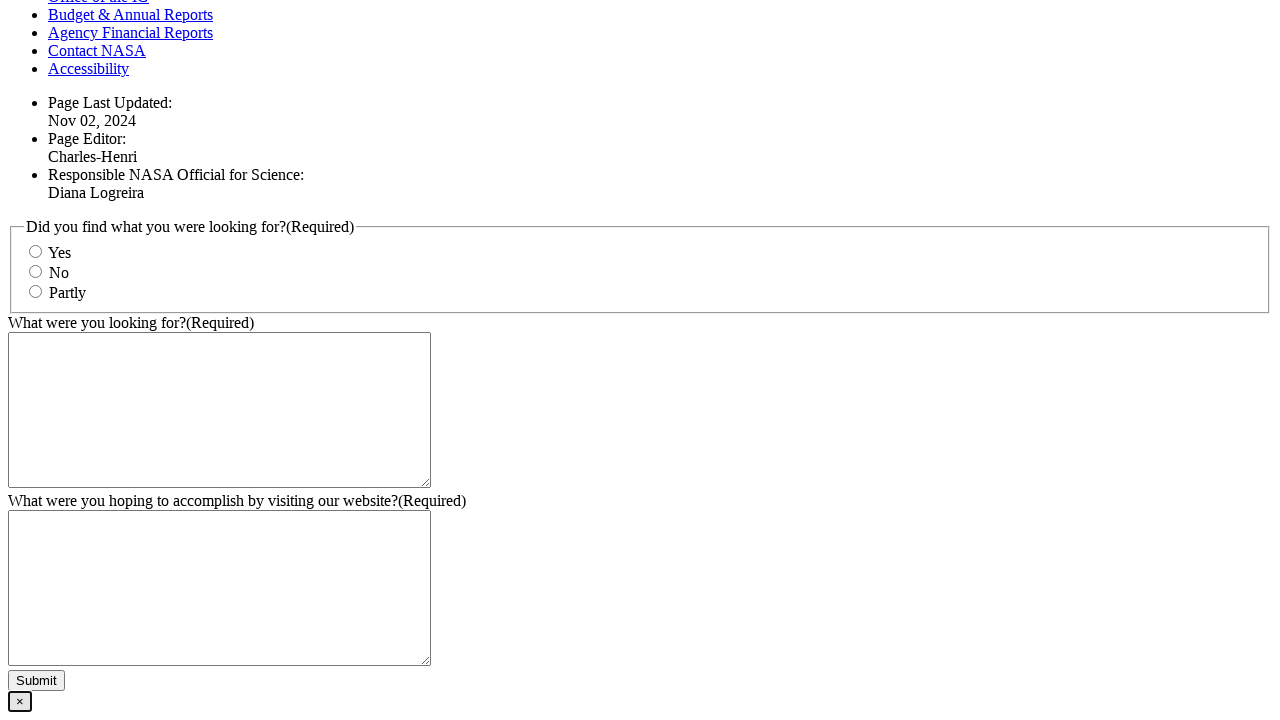

Scrolled page down to reveal MORE button area
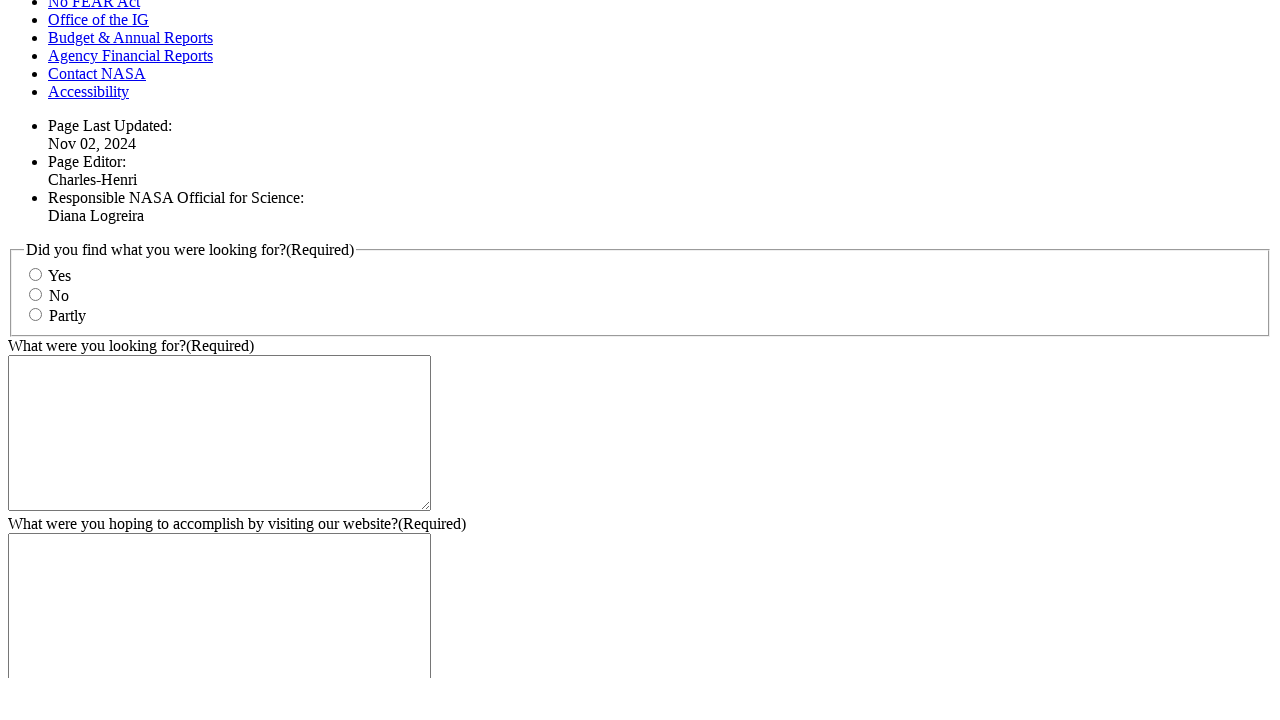

Waited 2 seconds for scroll to complete
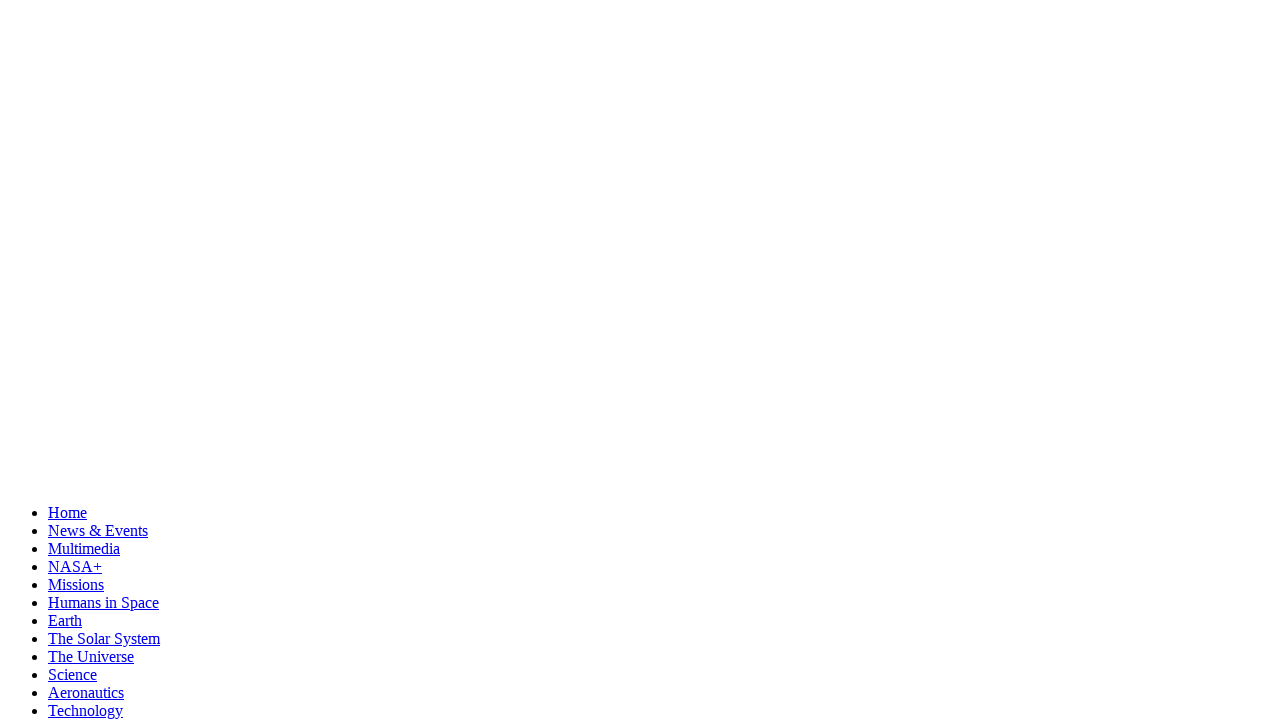

MORE button not found or not visible - all items loaded
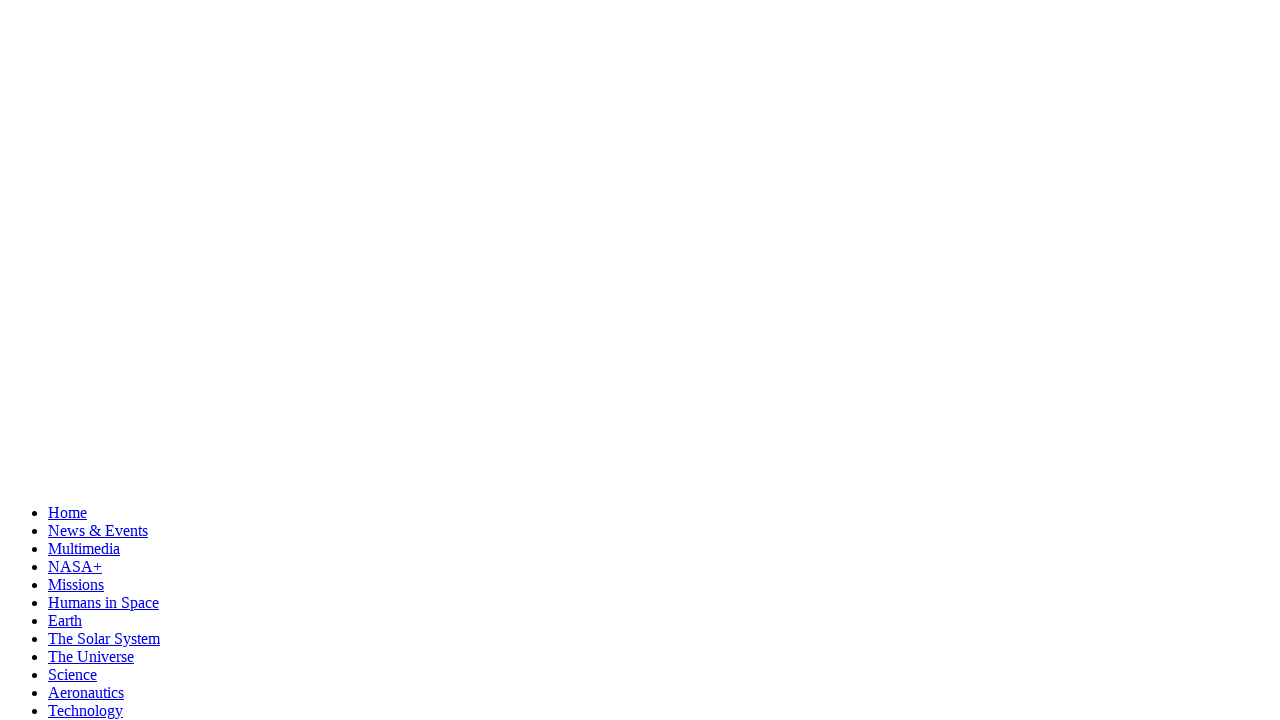

Final wait for all content to render
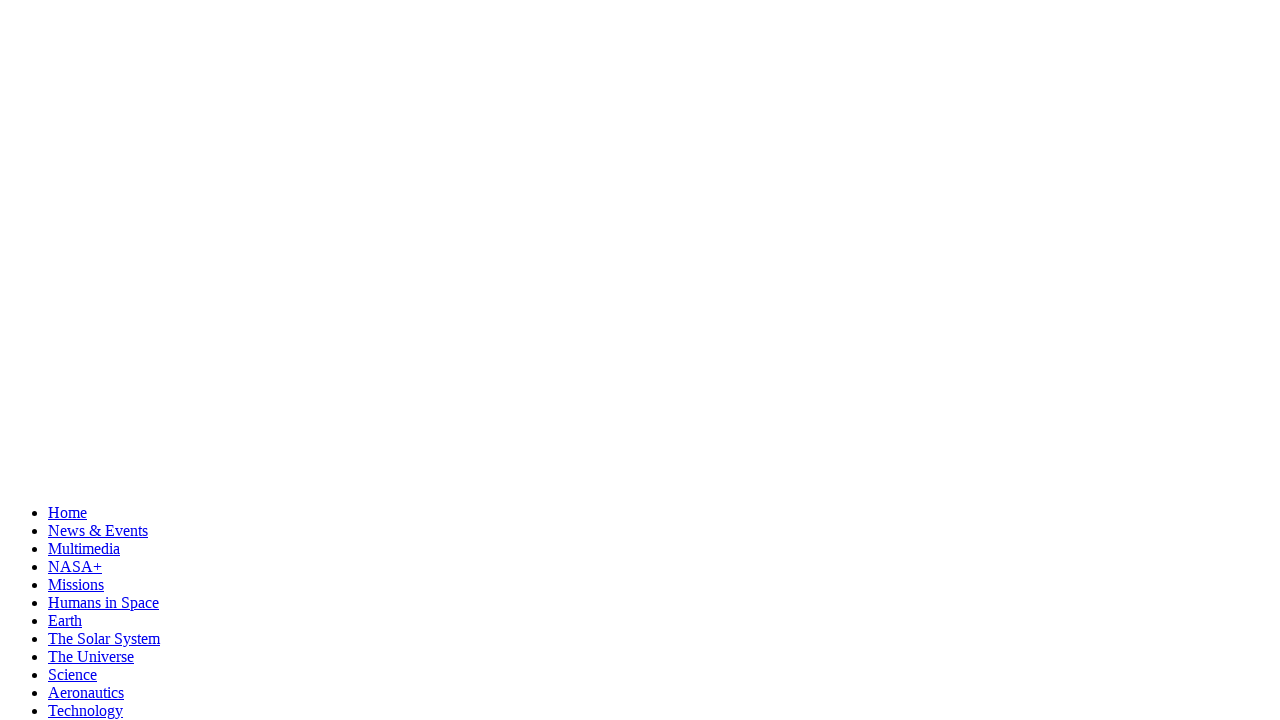

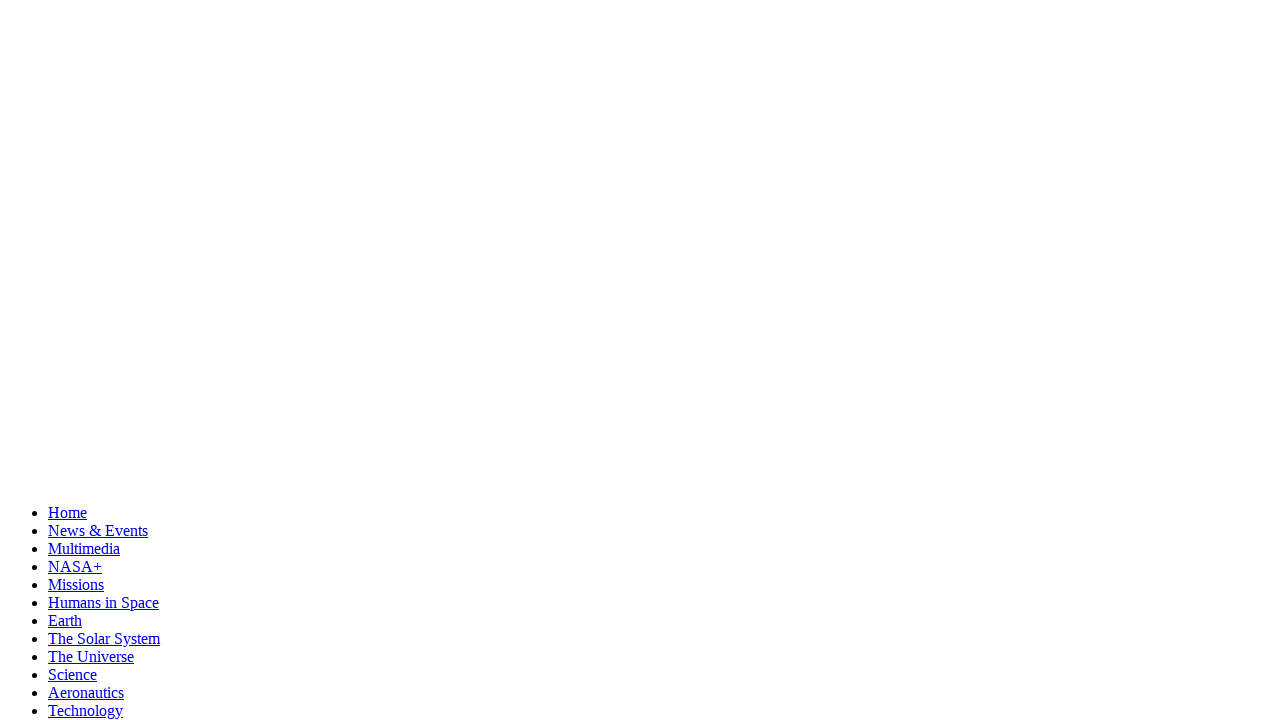